Tests drag and drop functionality on the jQuery UI droppable demo page by dragging an element and dropping it onto a target element within an iframe.

Starting URL: http://jqueryui.com/droppable/

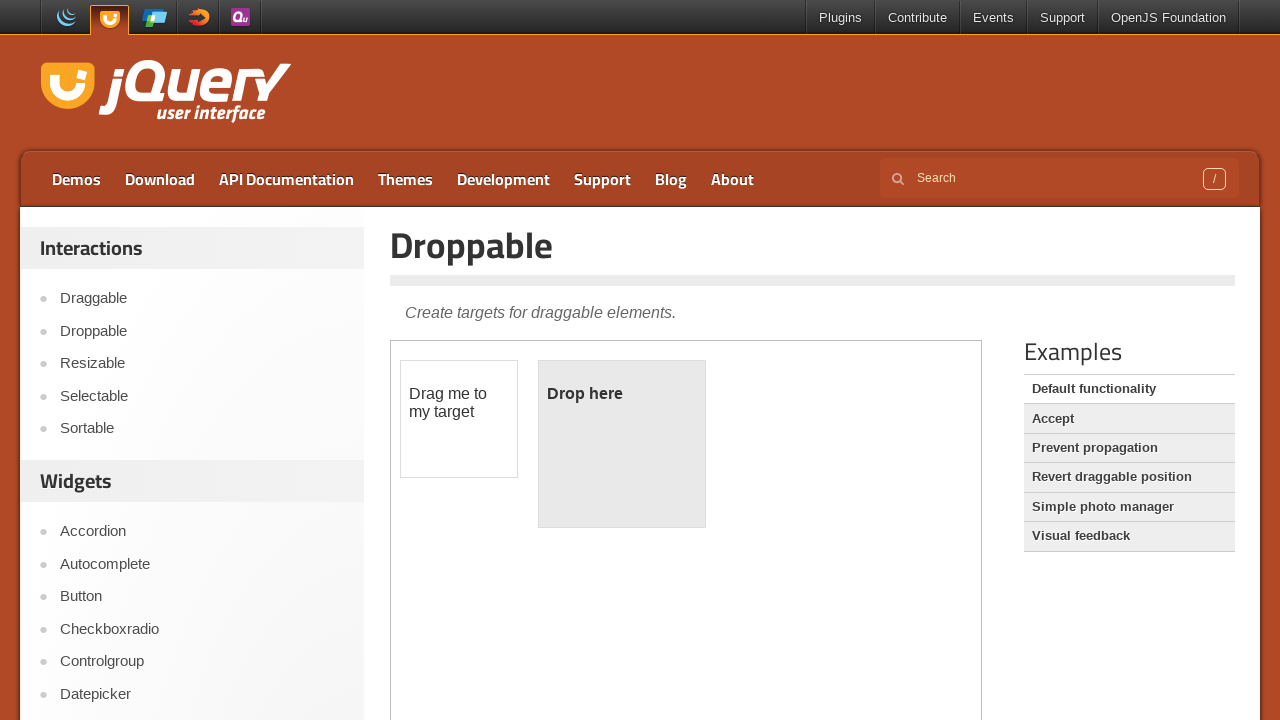

Located the demo iframe
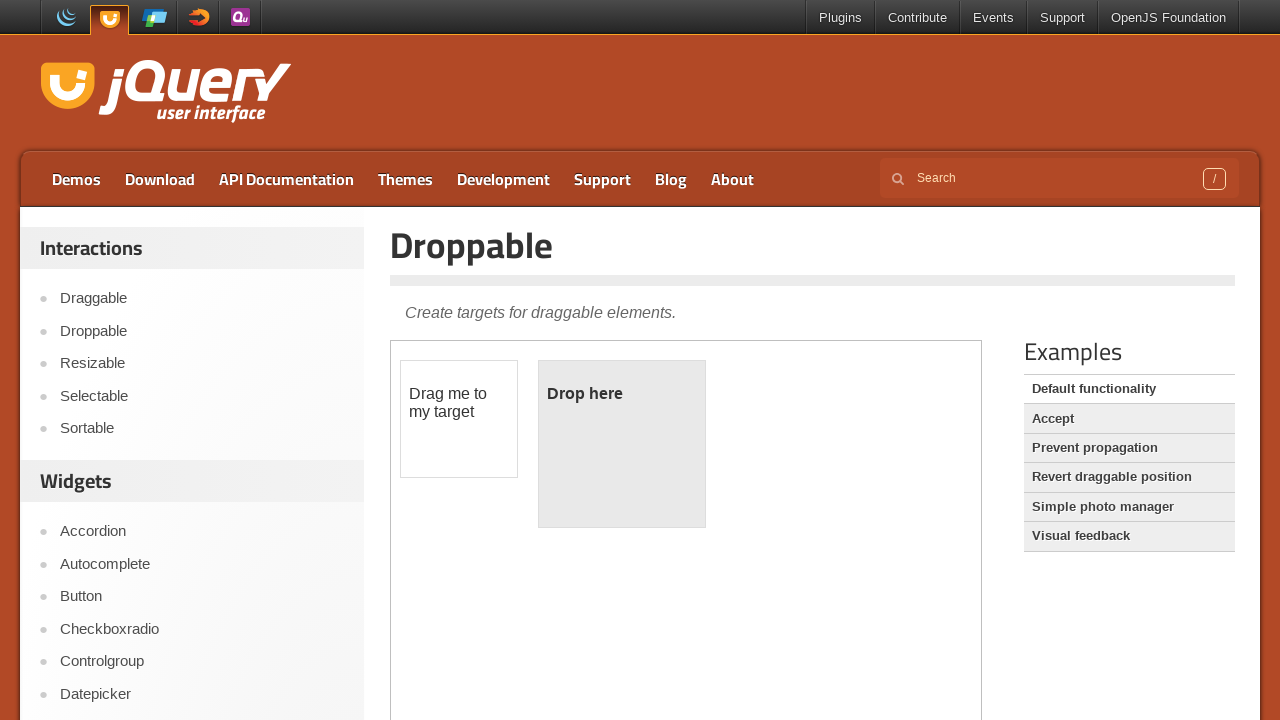

Located the draggable element (#draggable)
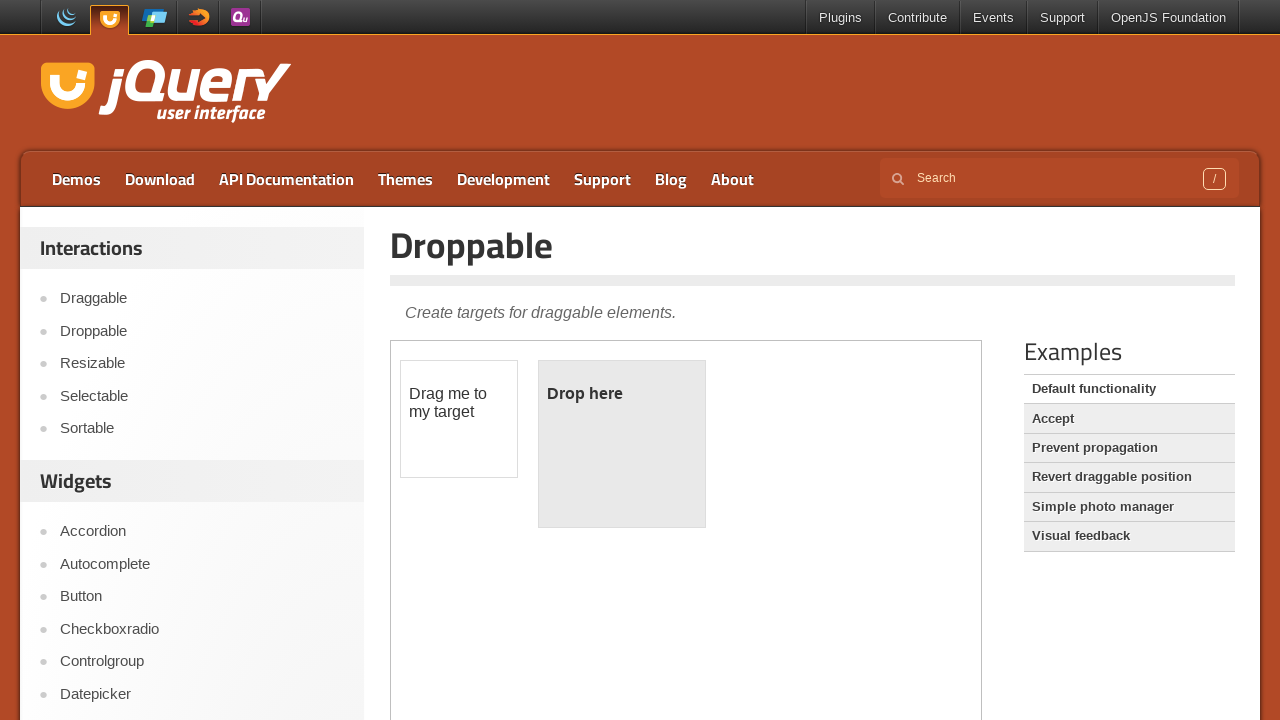

Located the droppable target element (#droppable)
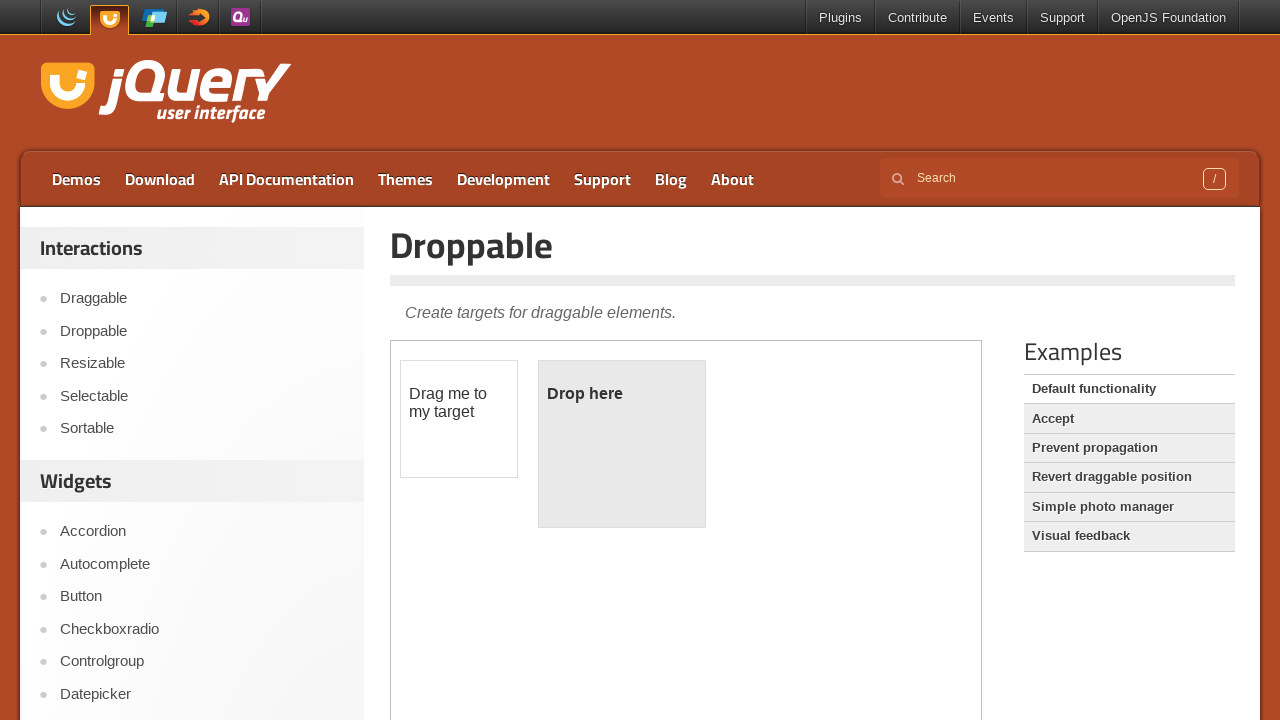

Dragged element from #draggable to #droppable at (622, 444)
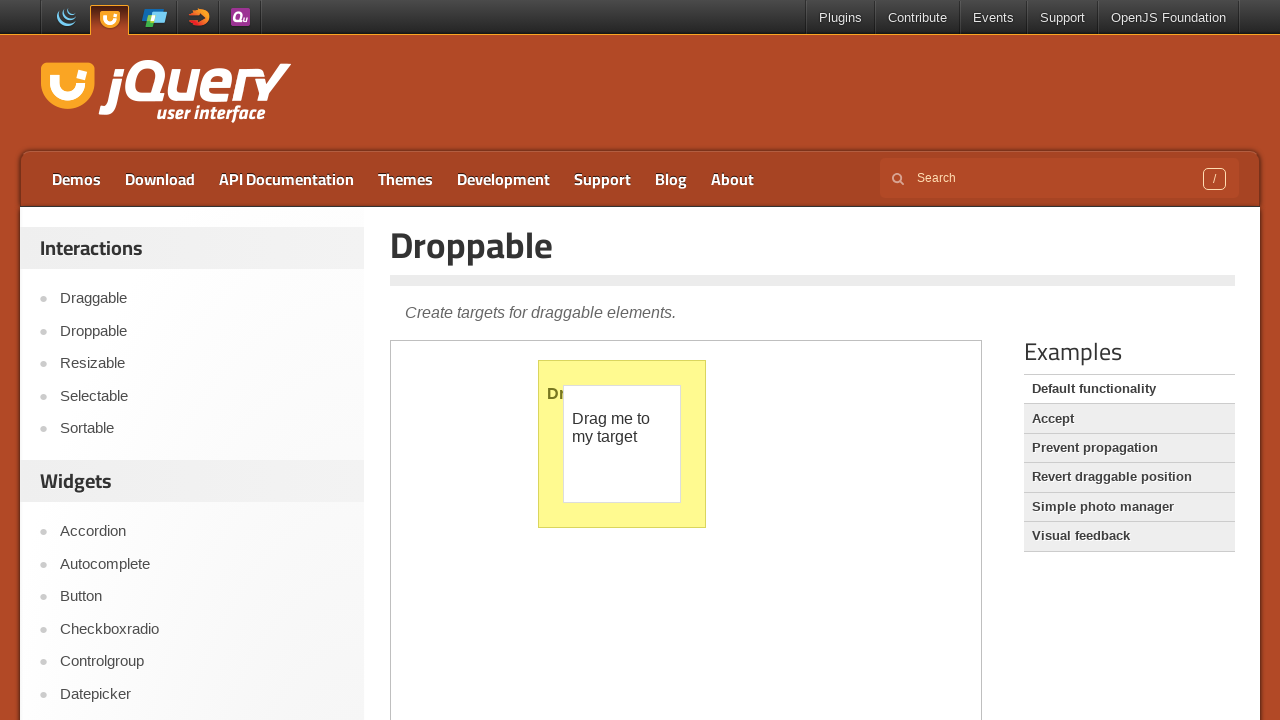

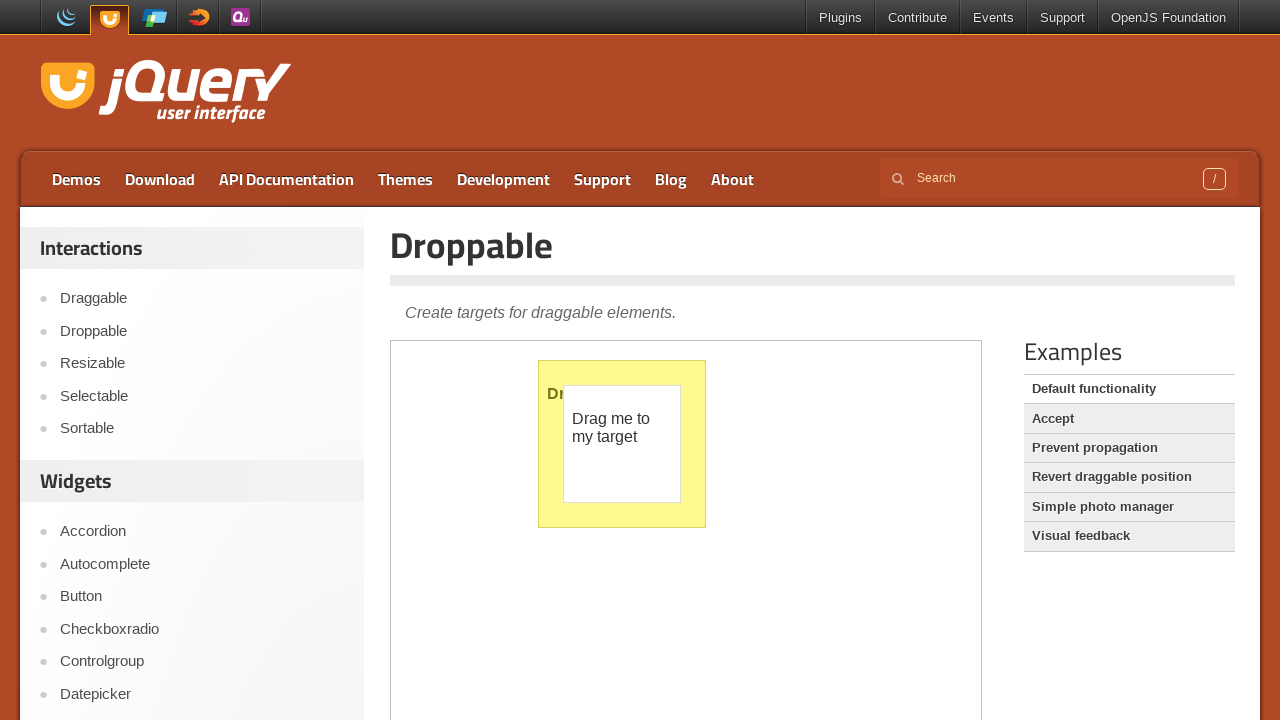